Tests dynamic button text update functionality by entering text in an input field and clicking a button to verify the button's text changes to match the input

Starting URL: http://uitestingplayground.com/textinput

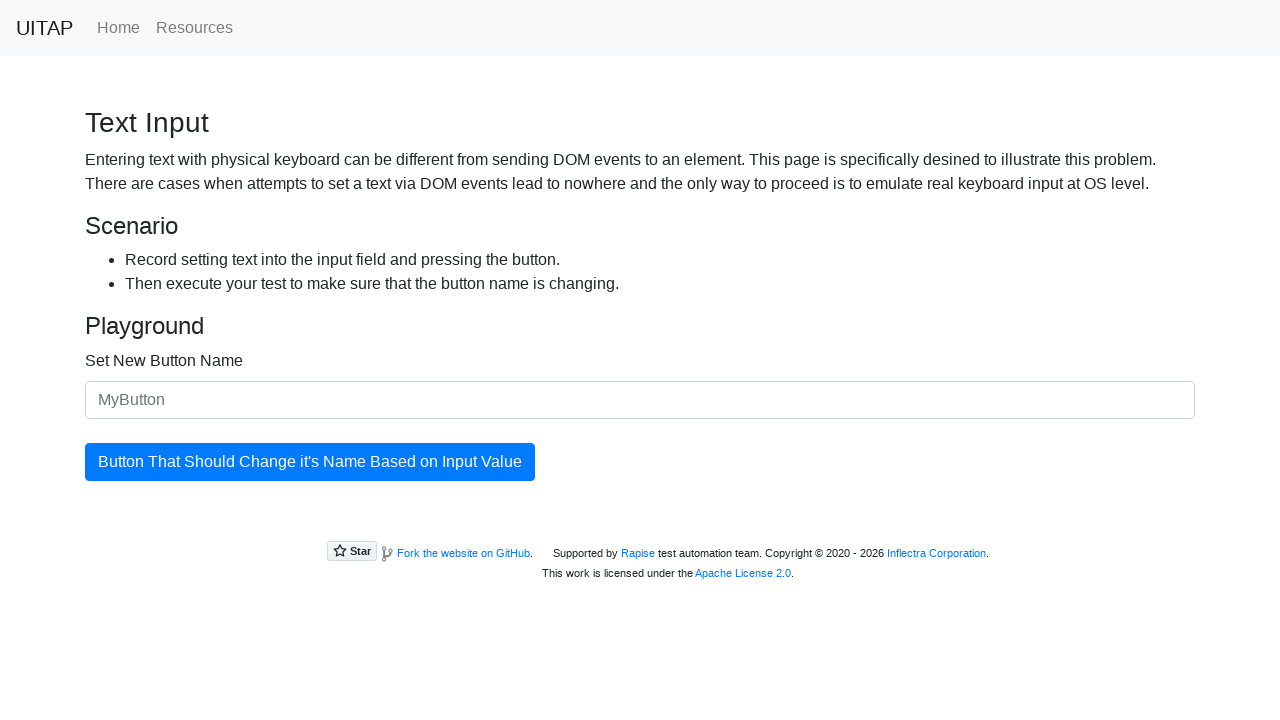

Clicked on the input field to focus it at (640, 400) on input
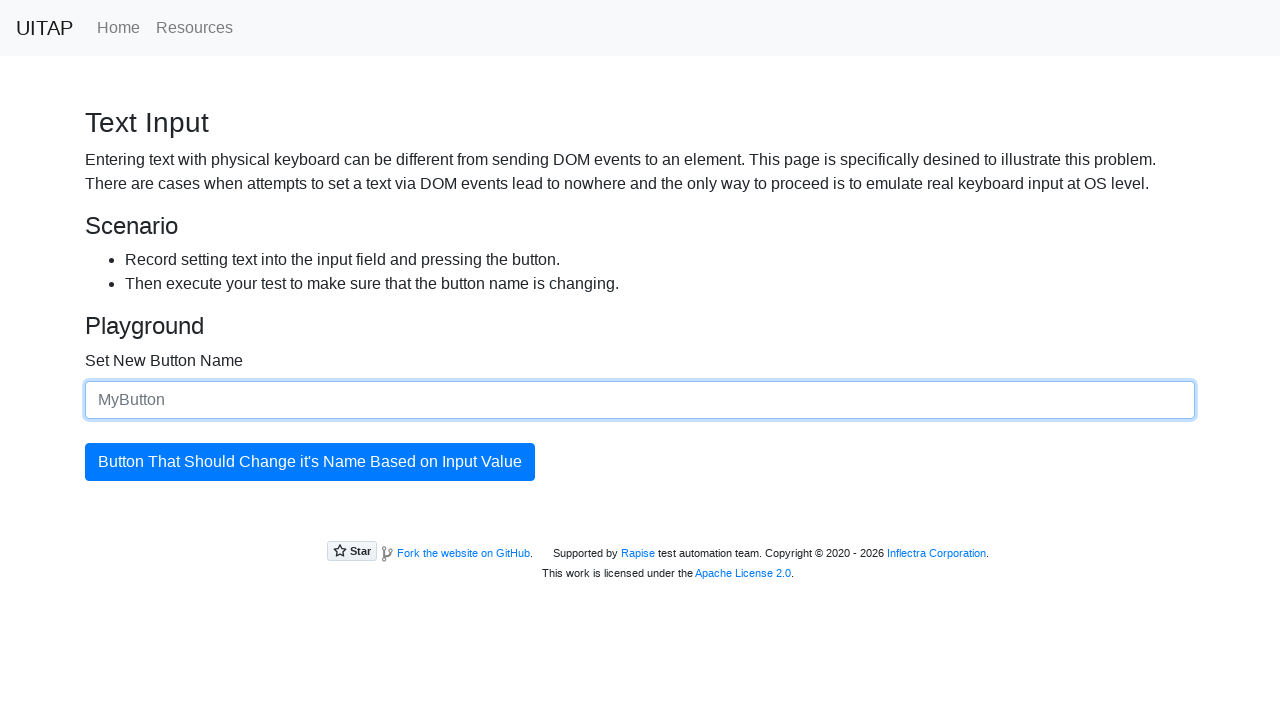

Filled input field with 'SkyPro' on input
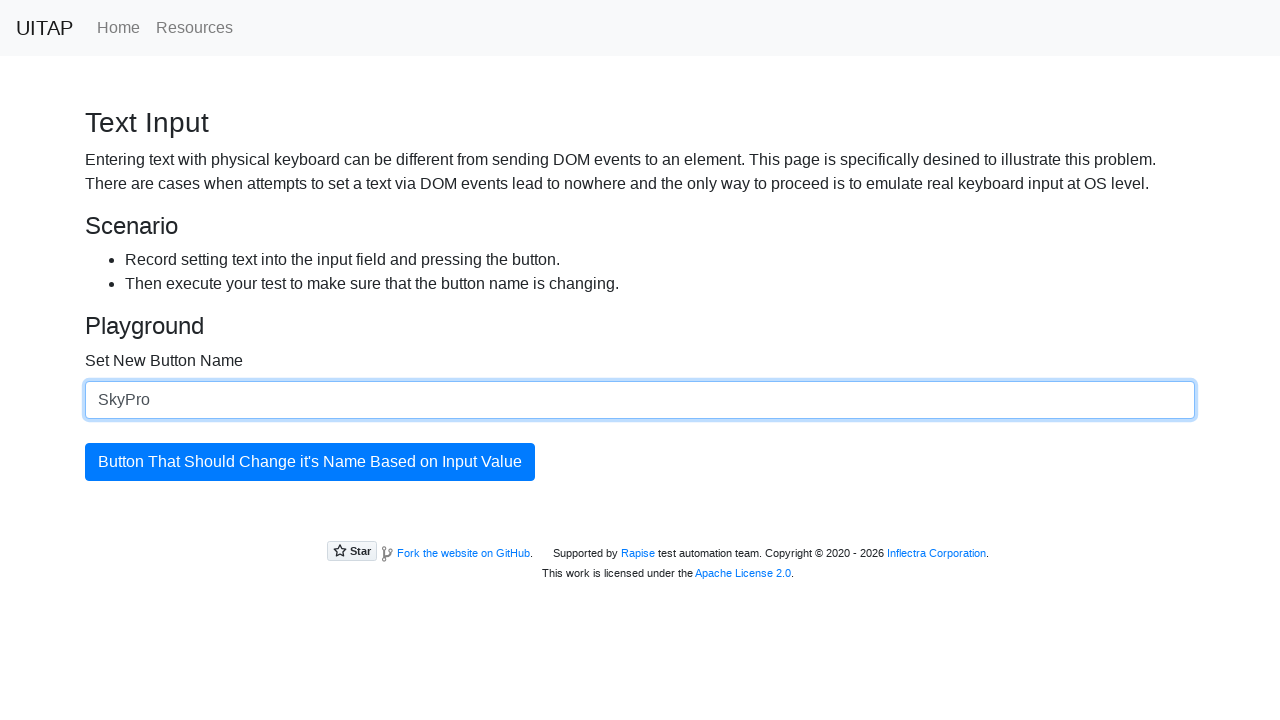

Clicked the button to trigger text update at (310, 462) on #updatingButton
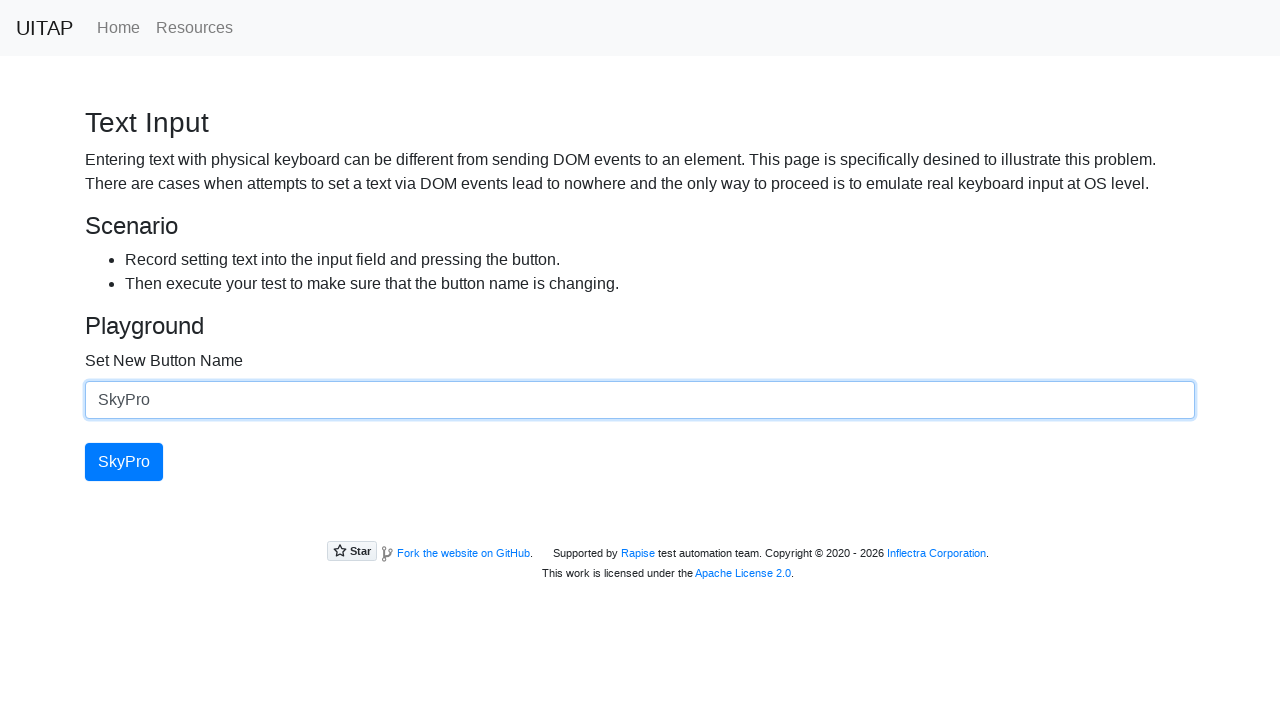

Button text successfully updated to 'SkyPro'
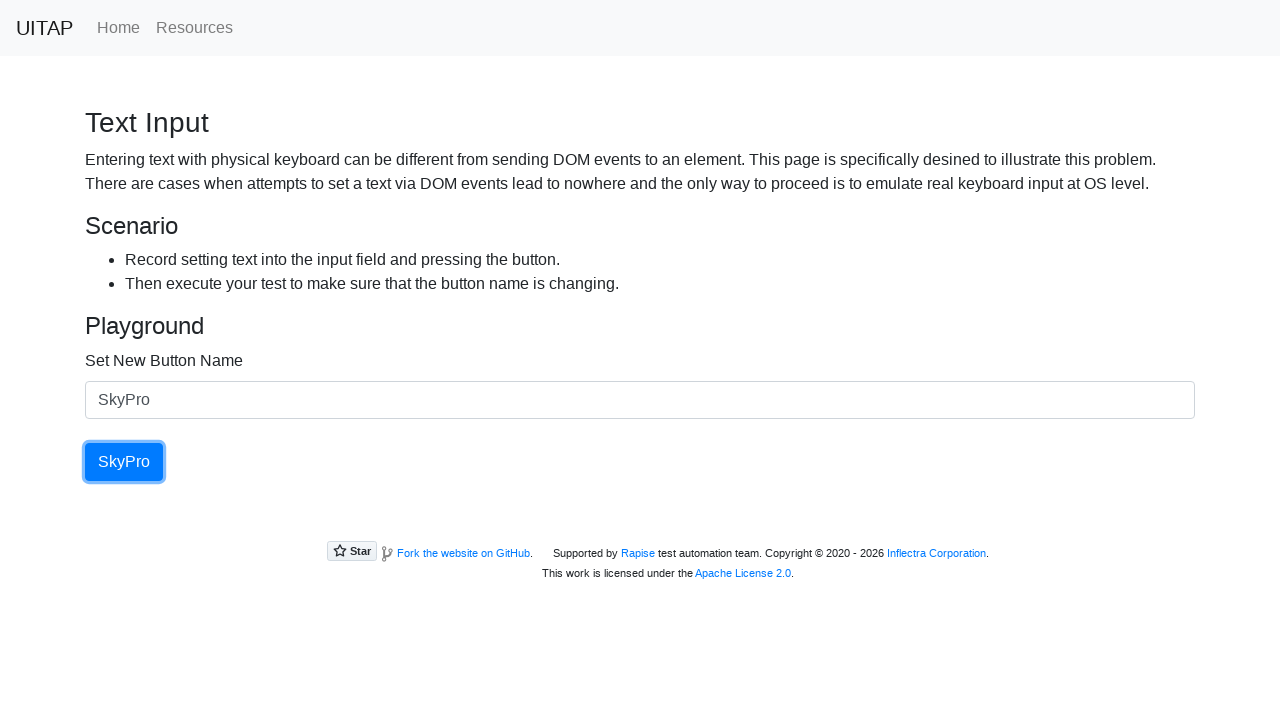

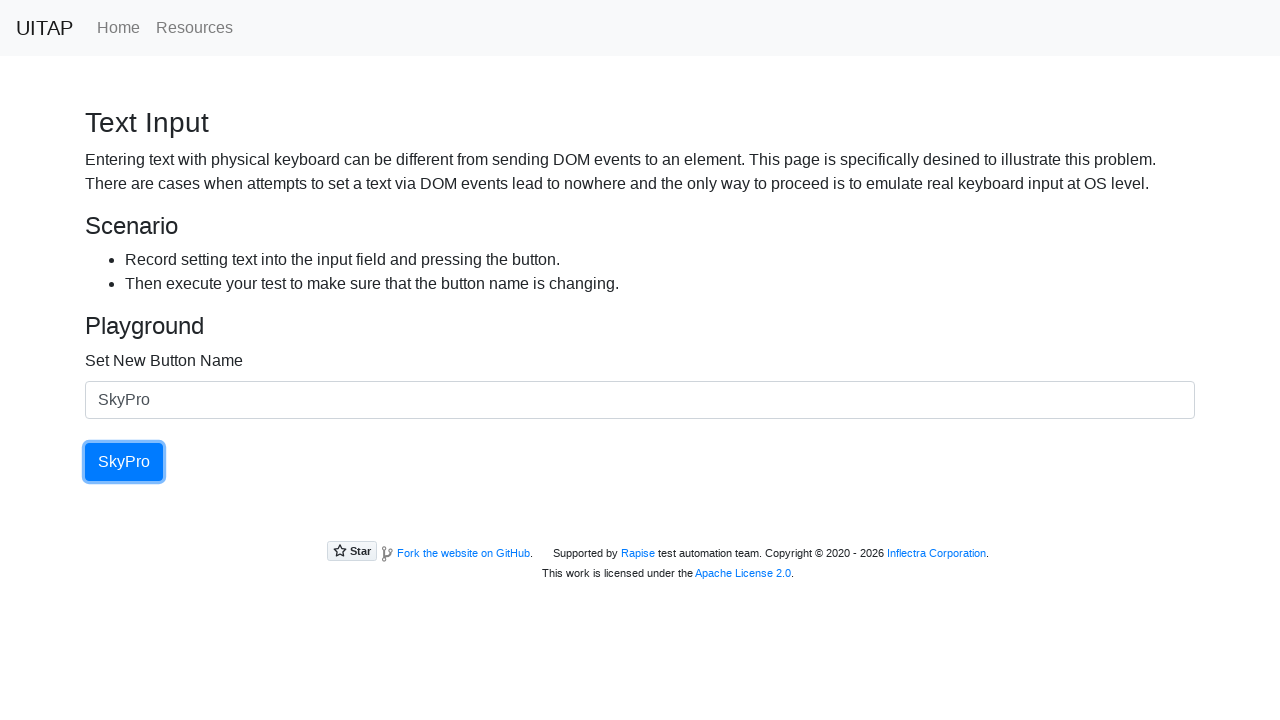